Tests autocomplete functionality by typing a country name and selecting from suggestions

Starting URL: https://rahulshettyacademy.com/AutomationPractice/

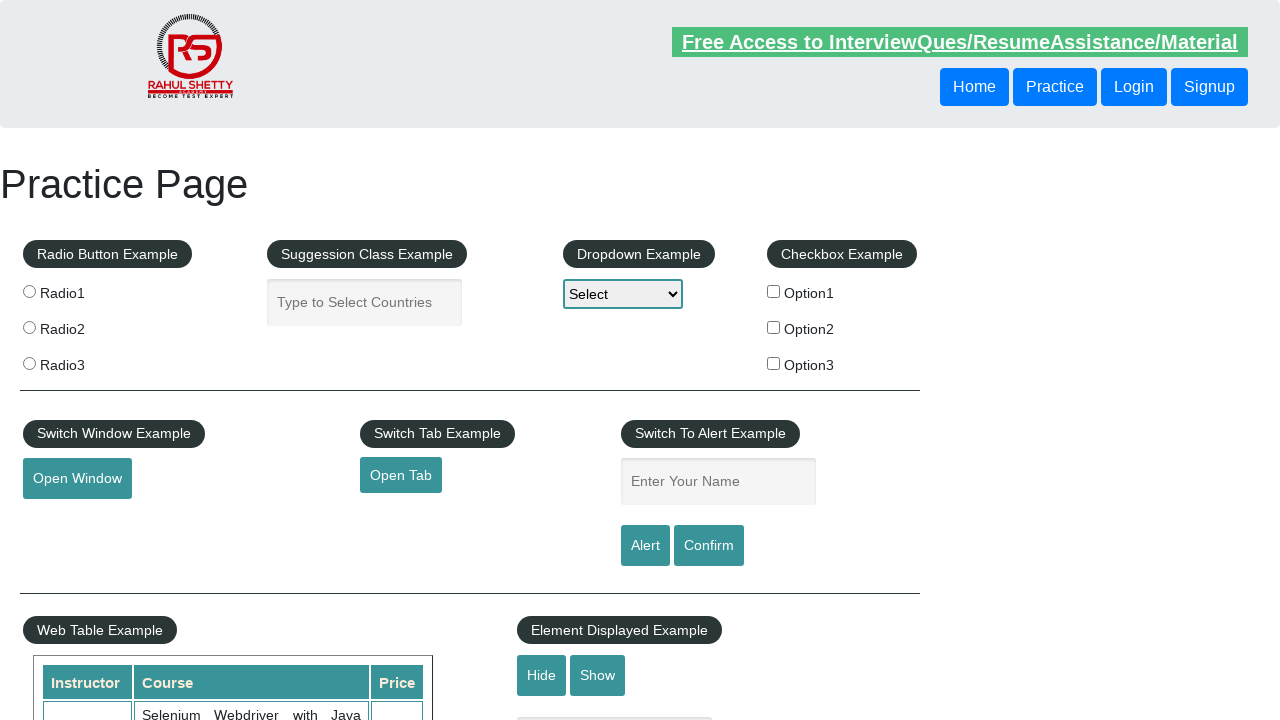

Filled autocomplete field with 'United states' on #autocomplete
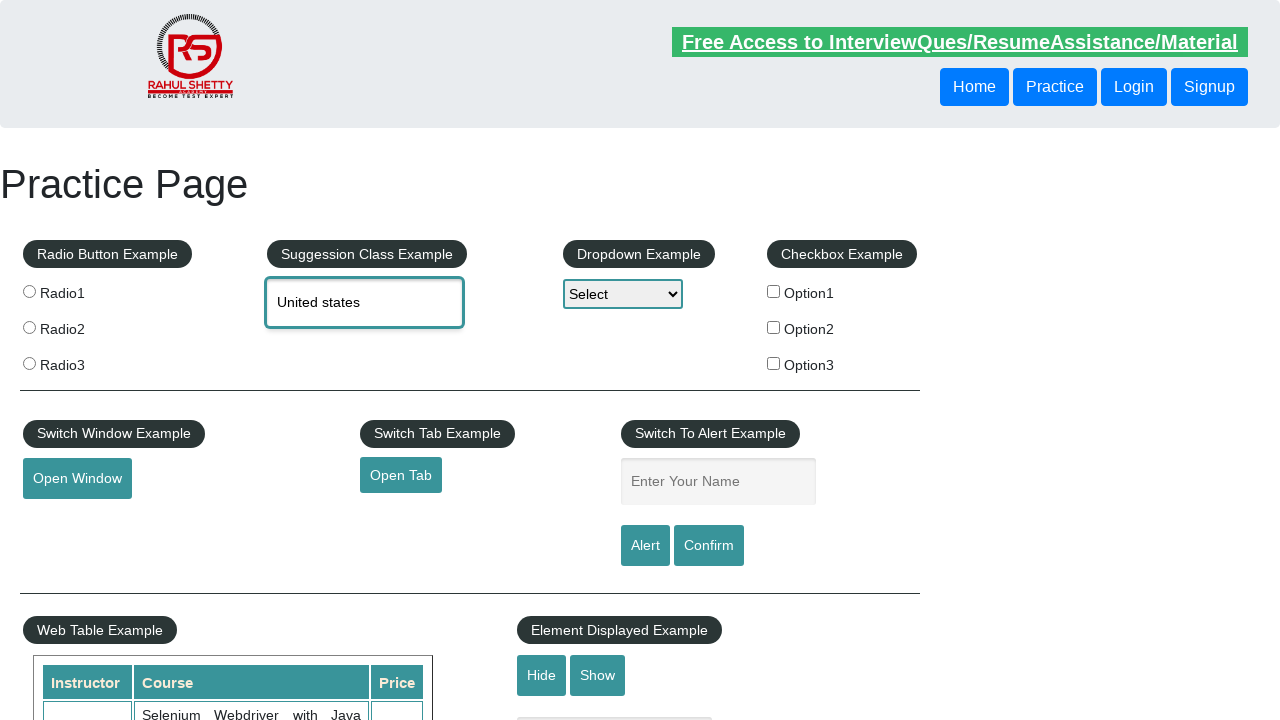

Autocomplete suggestions loaded
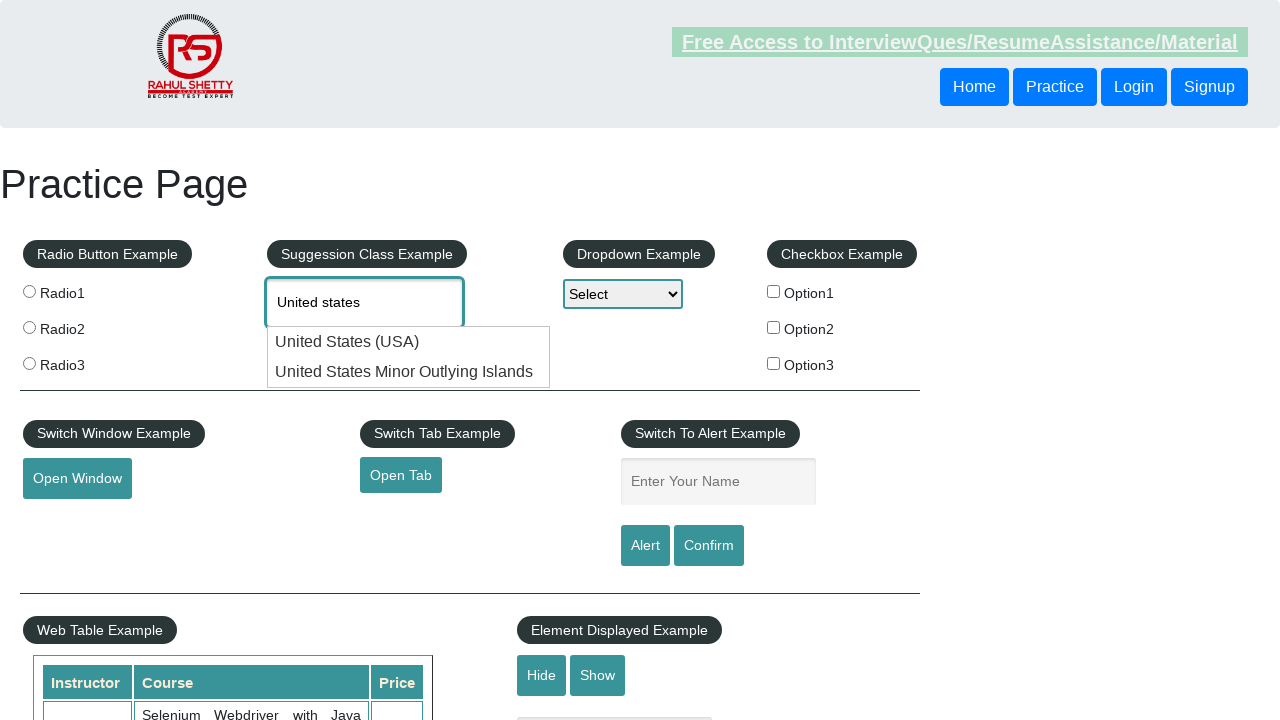

Retrieved all autocomplete suggestion options
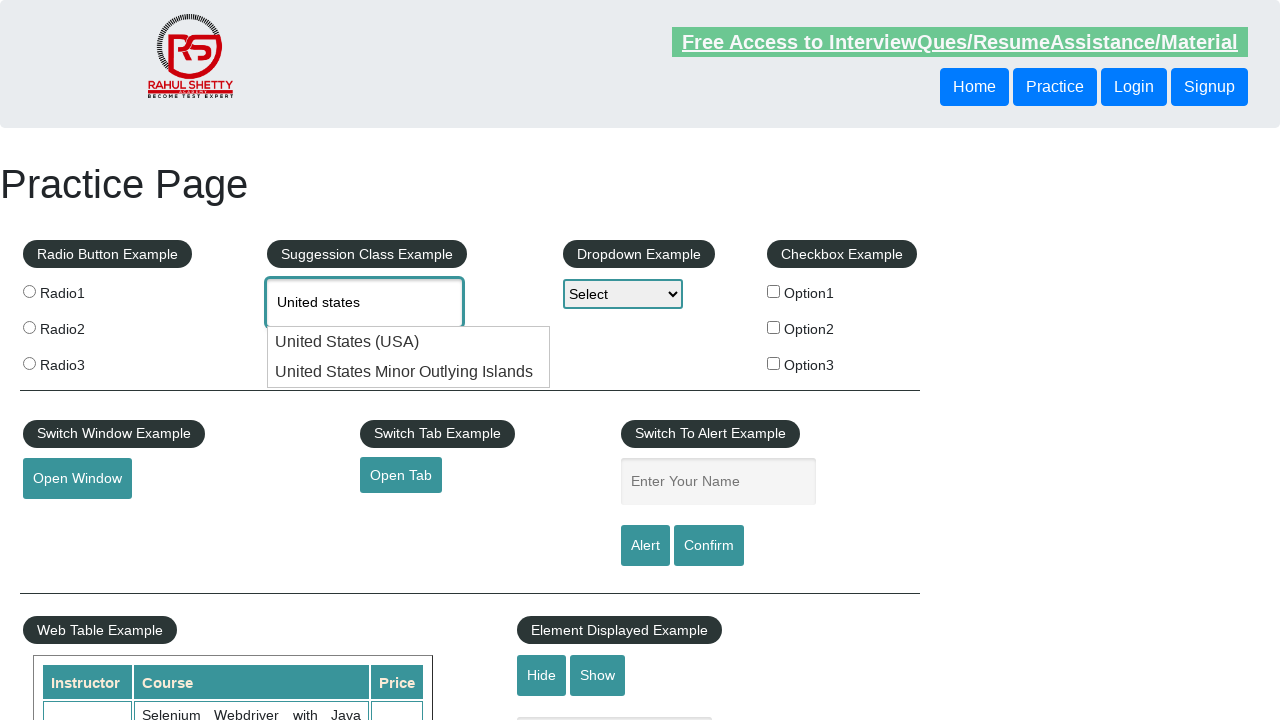

Selected 'United States Minor Outlying Islands' from suggestions at (409, 372) on li[class='ui-menu-item'] >> nth=1
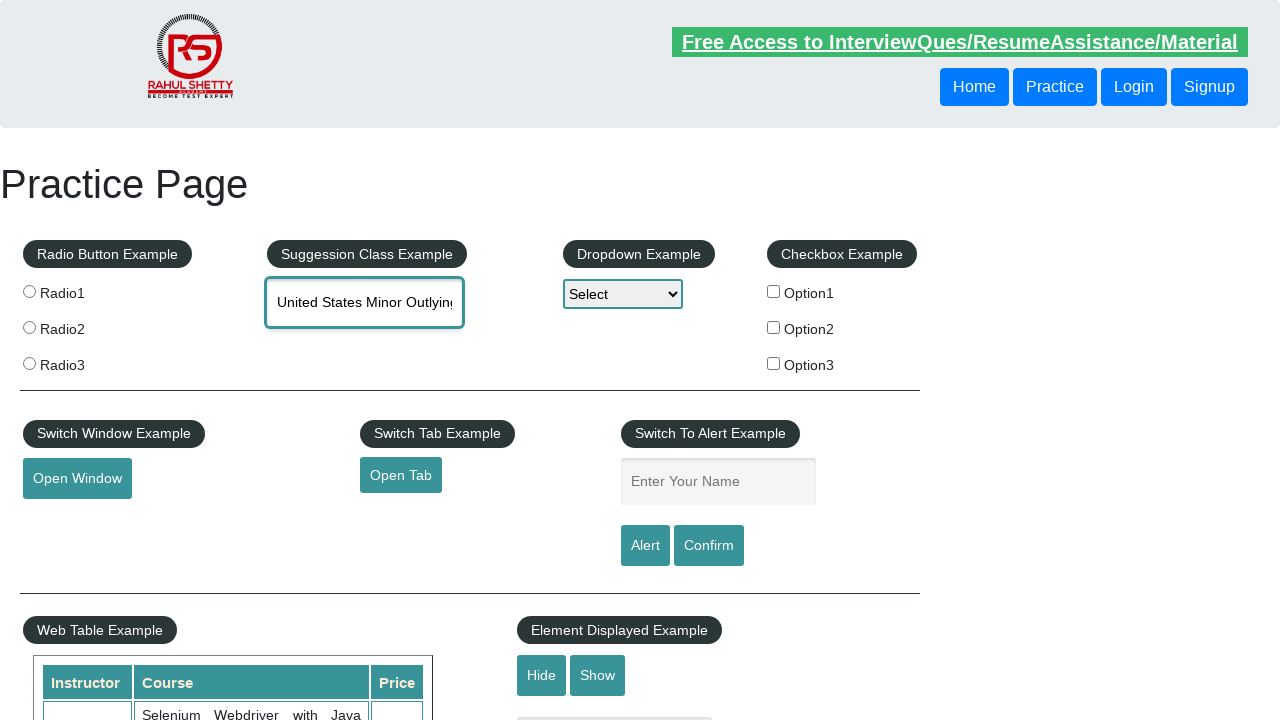

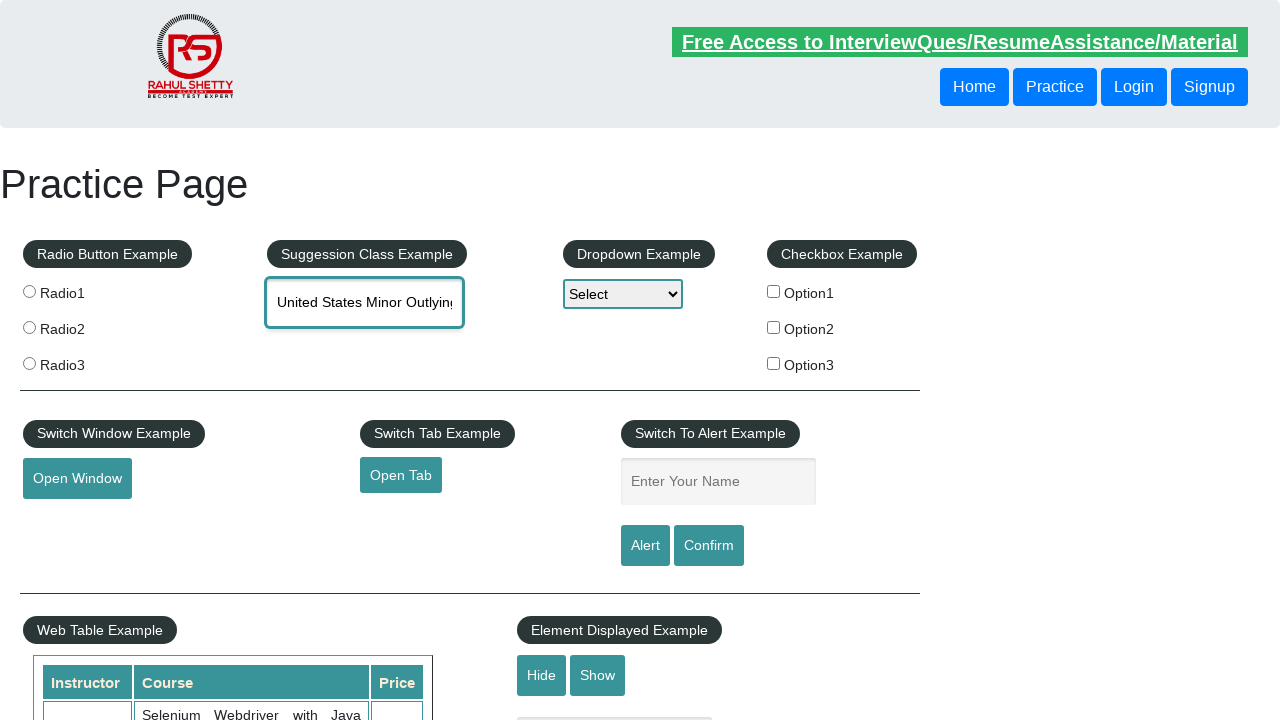